Tests filtering to display only active (non-completed) todo items

Starting URL: https://demo.playwright.dev/todomvc

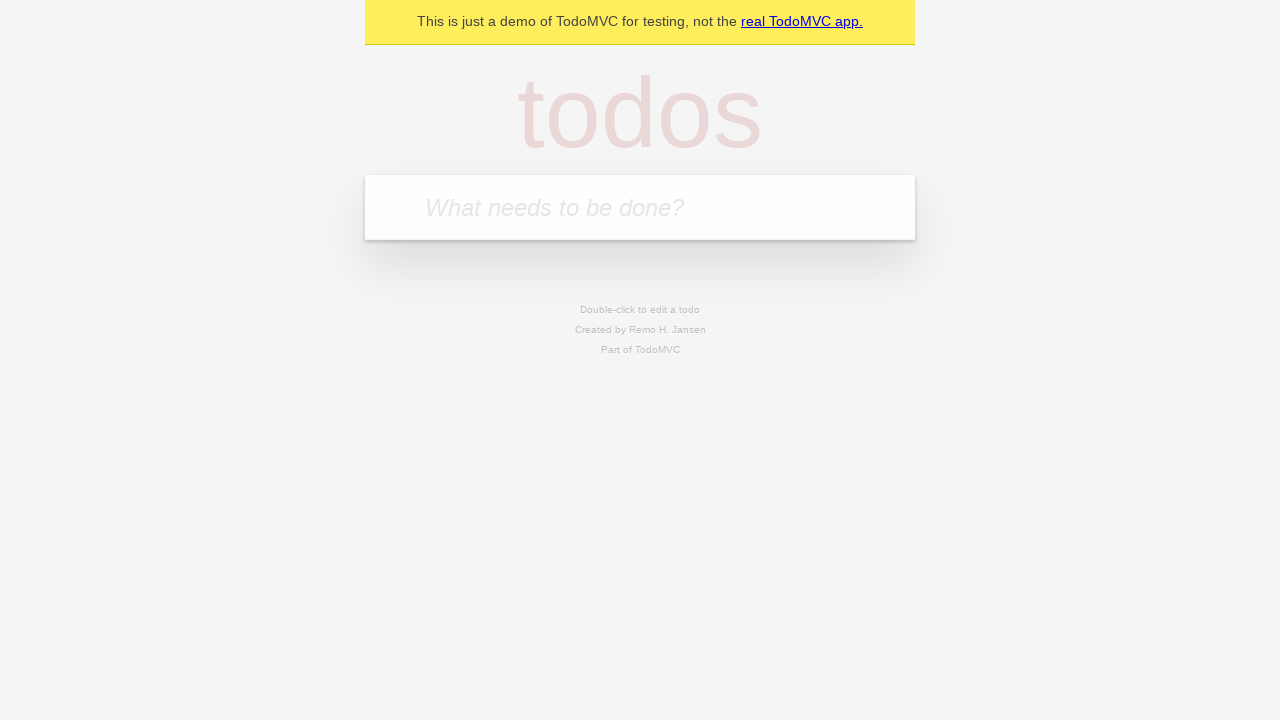

Filled todo input with 'buy some cheese' on internal:attr=[placeholder="What needs to be done?"i]
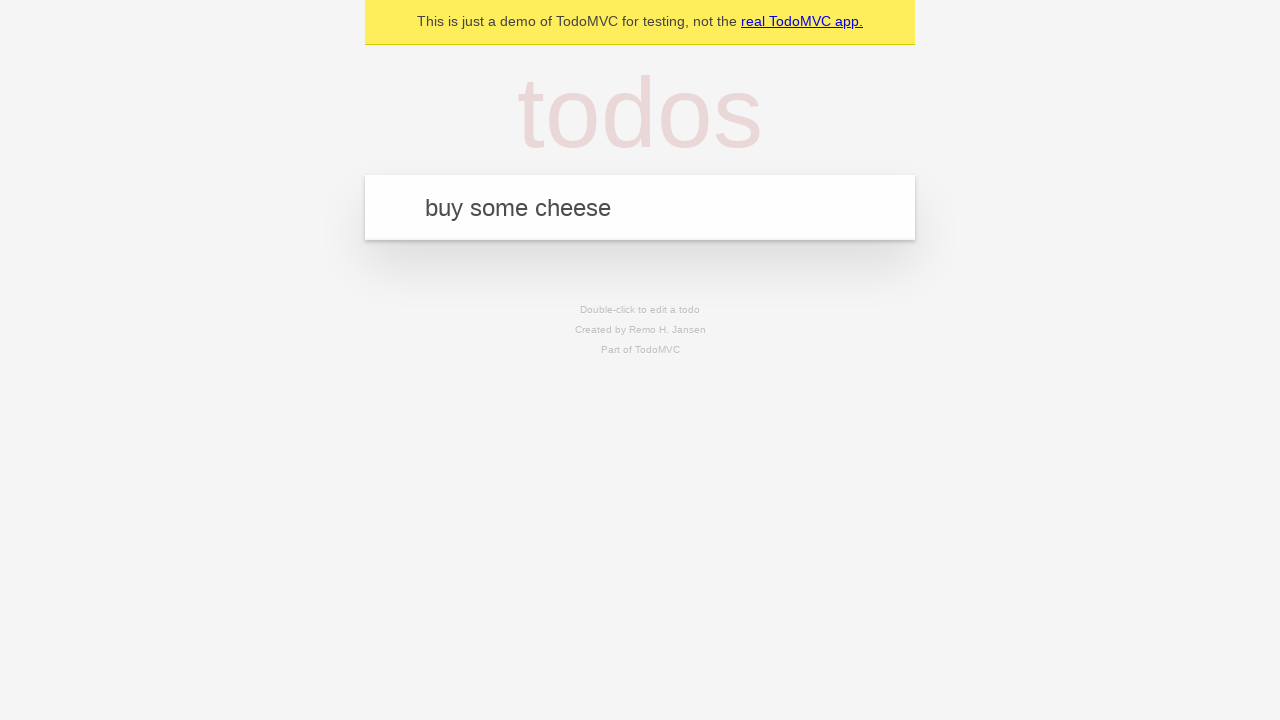

Pressed Enter to add first todo item on internal:attr=[placeholder="What needs to be done?"i]
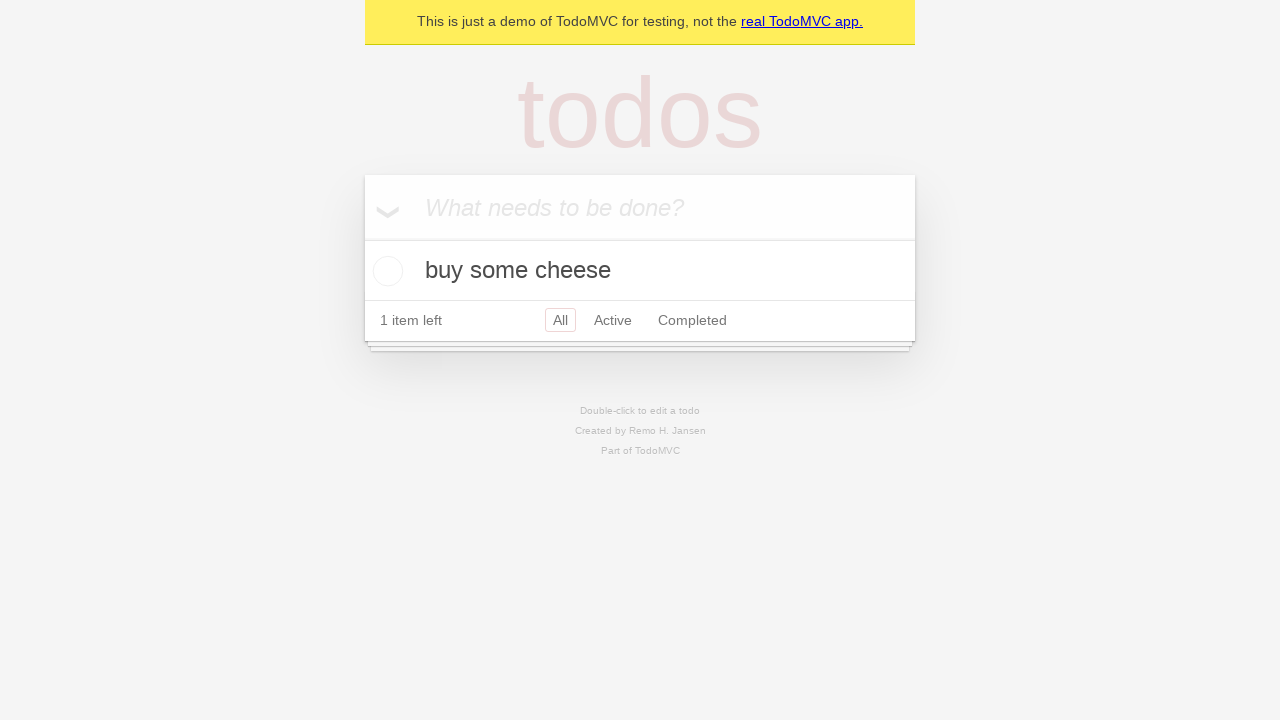

Filled todo input with 'feed the cat' on internal:attr=[placeholder="What needs to be done?"i]
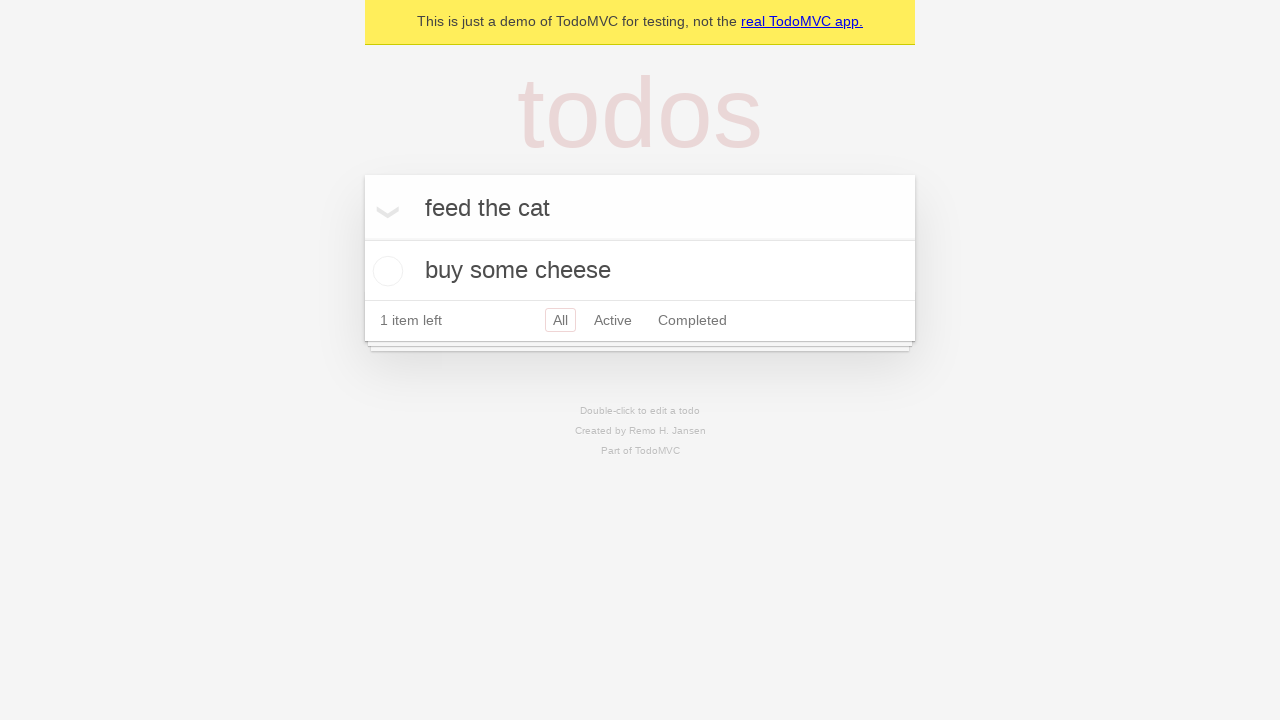

Pressed Enter to add second todo item on internal:attr=[placeholder="What needs to be done?"i]
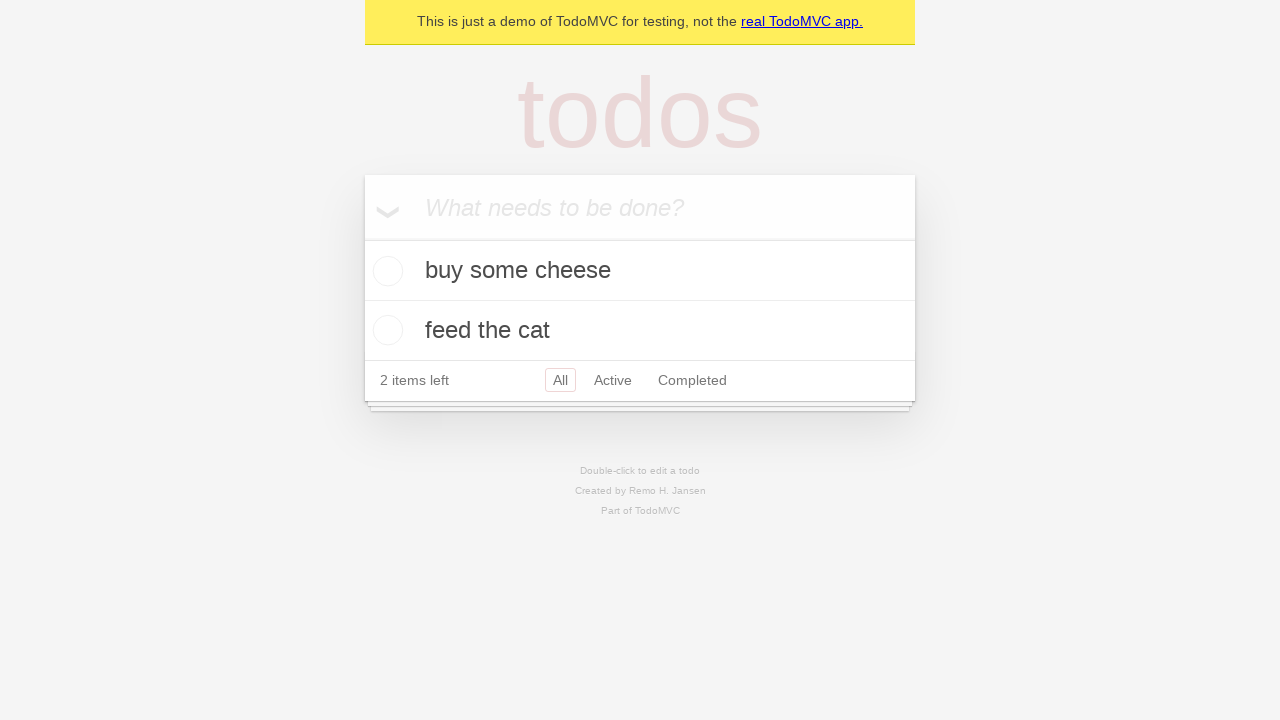

Filled todo input with 'book a doctors appointment' on internal:attr=[placeholder="What needs to be done?"i]
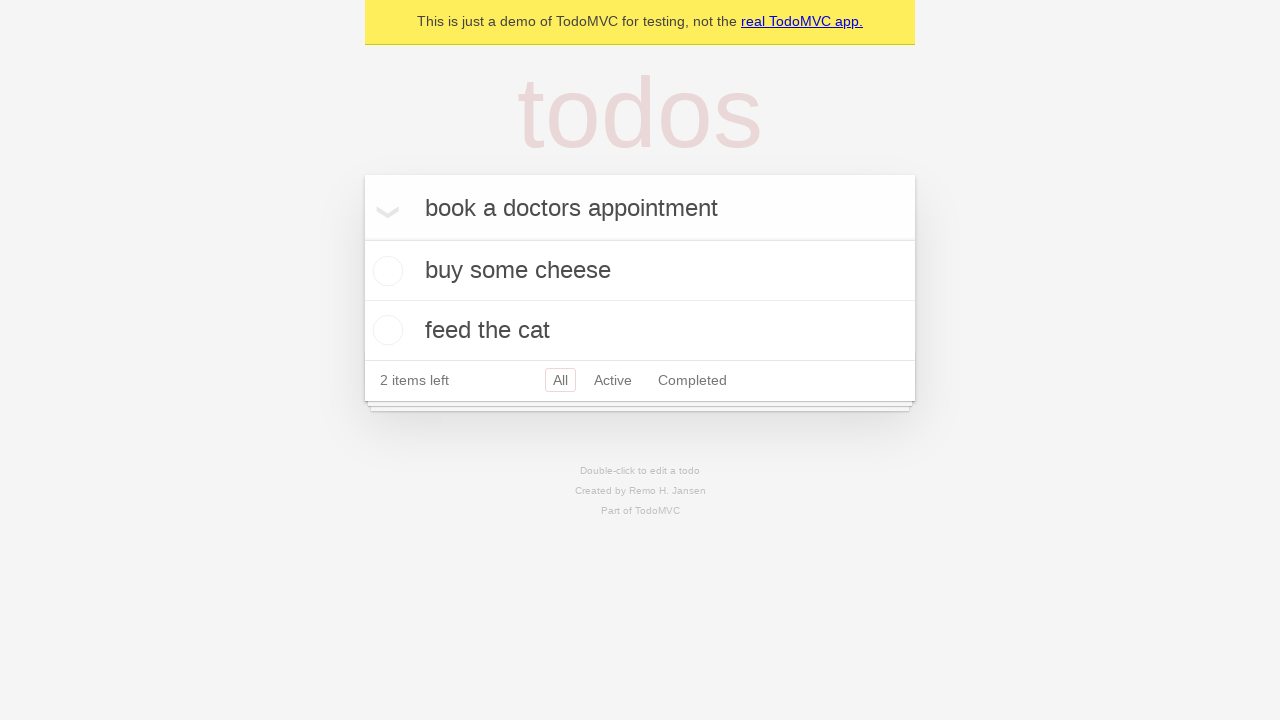

Pressed Enter to add third todo item on internal:attr=[placeholder="What needs to be done?"i]
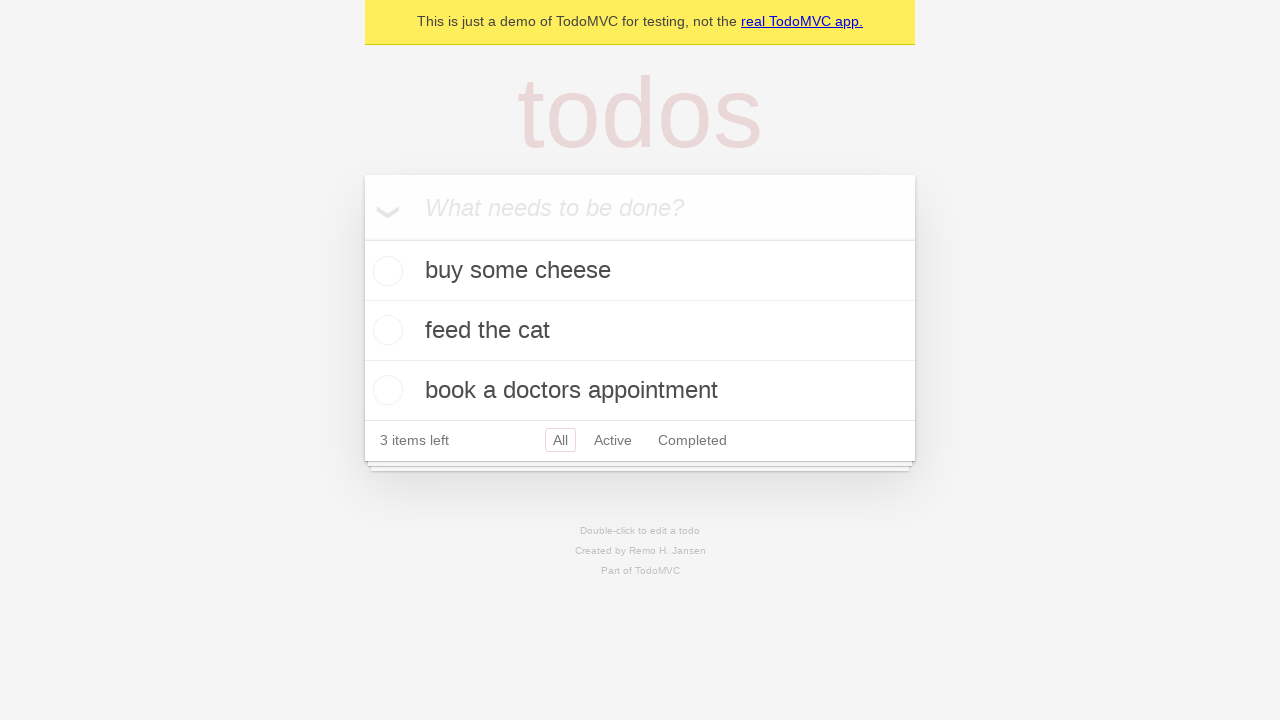

Checked the second todo item to mark it as completed at (385, 330) on internal:testid=[data-testid="todo-item"s] >> nth=1 >> internal:role=checkbox
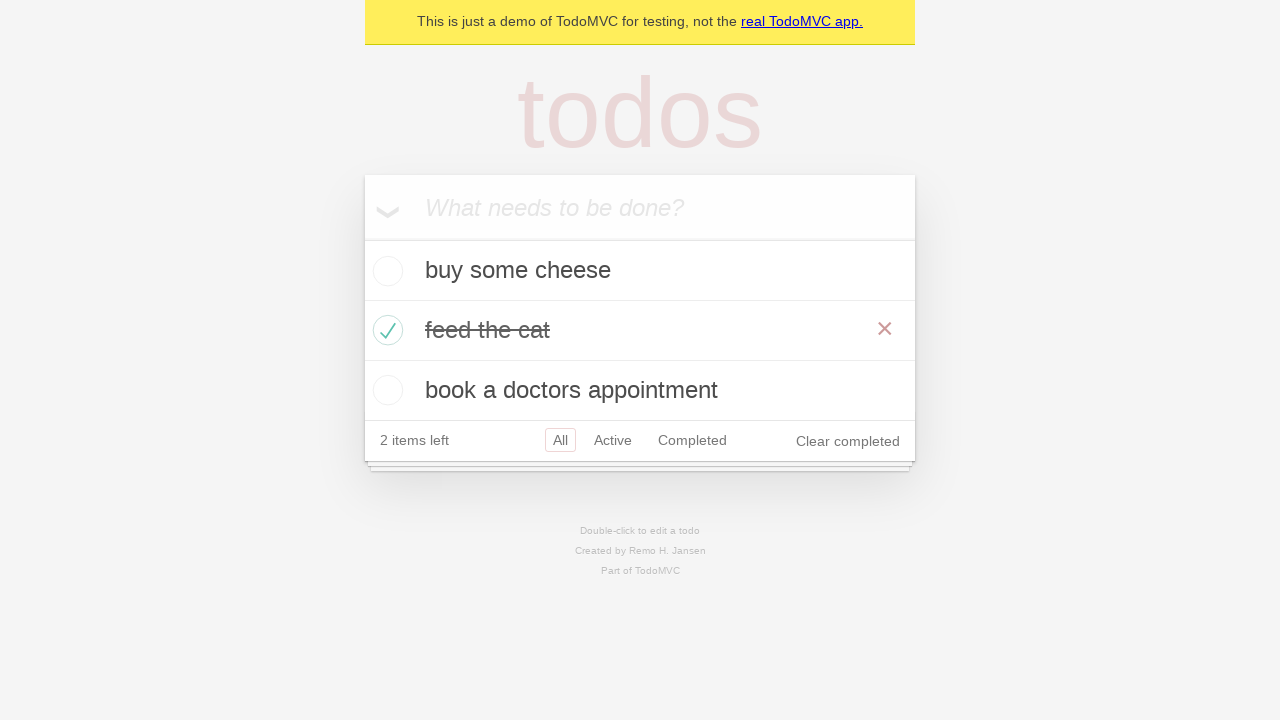

Clicked Active filter to display only non-completed items at (613, 440) on internal:role=link[name="Active"i]
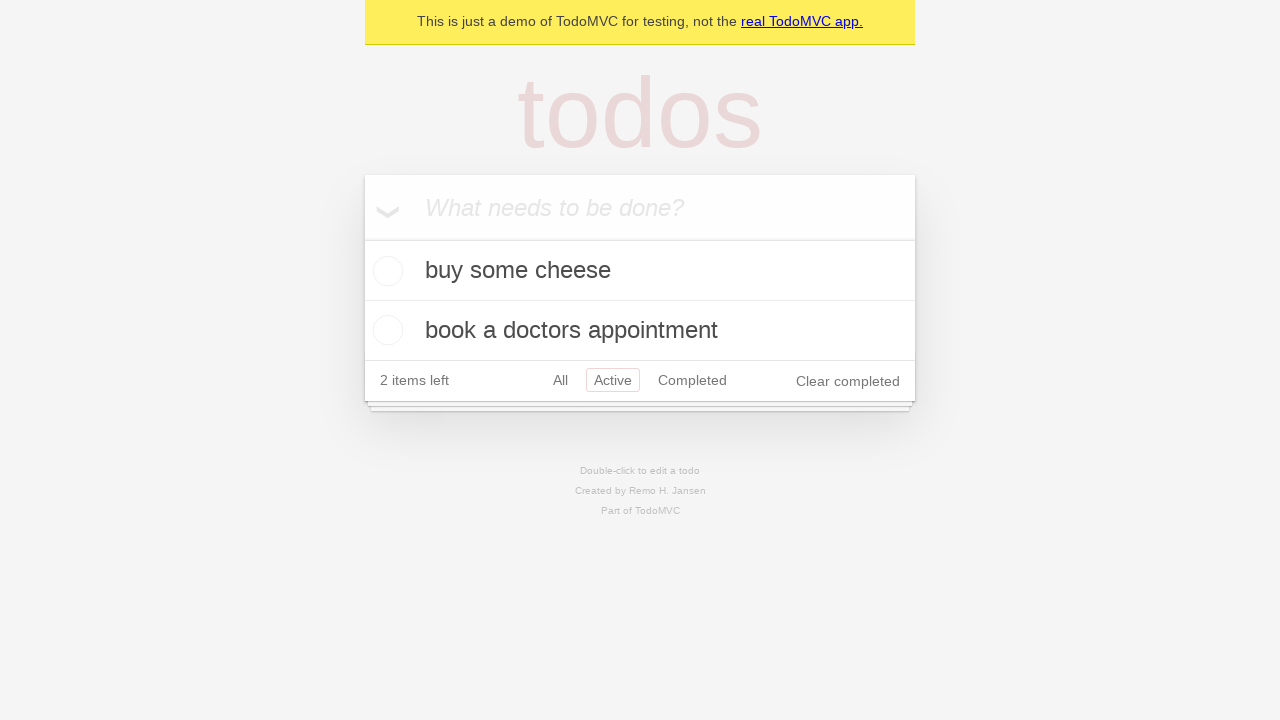

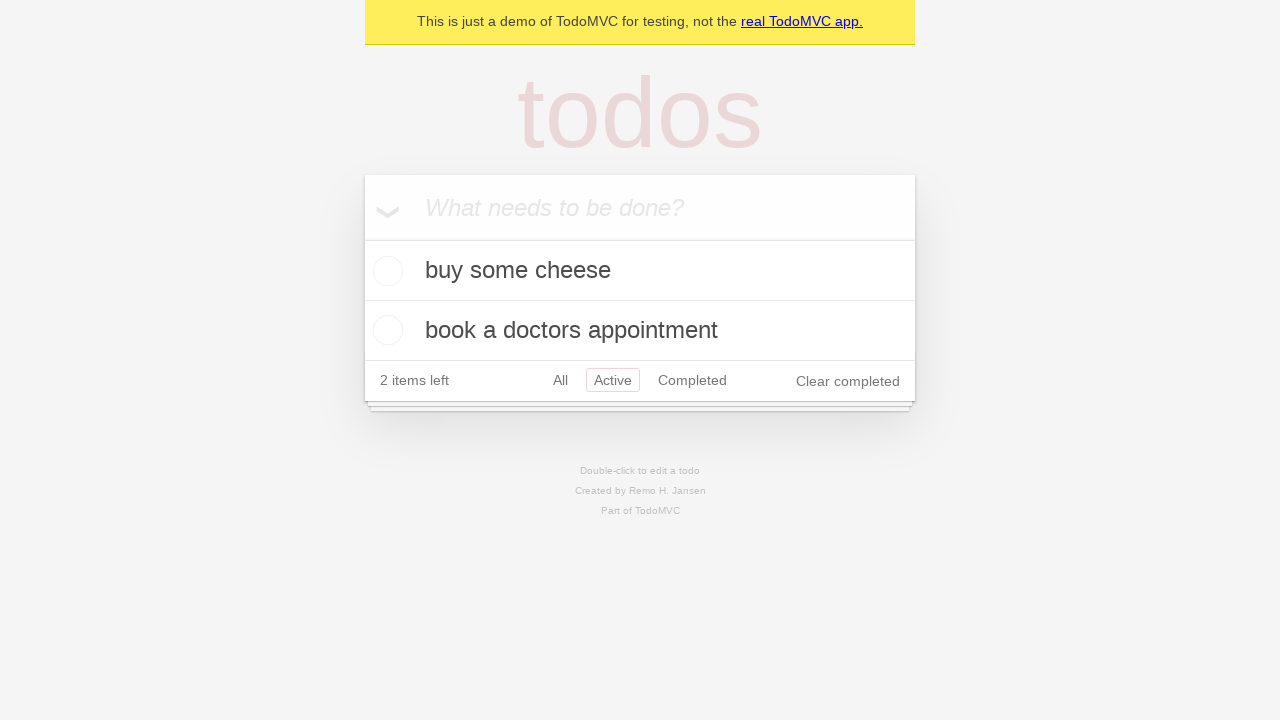